Tests broken images page by navigating to it and checking for images on the page

Starting URL: https://the-internet.herokuapp.com/

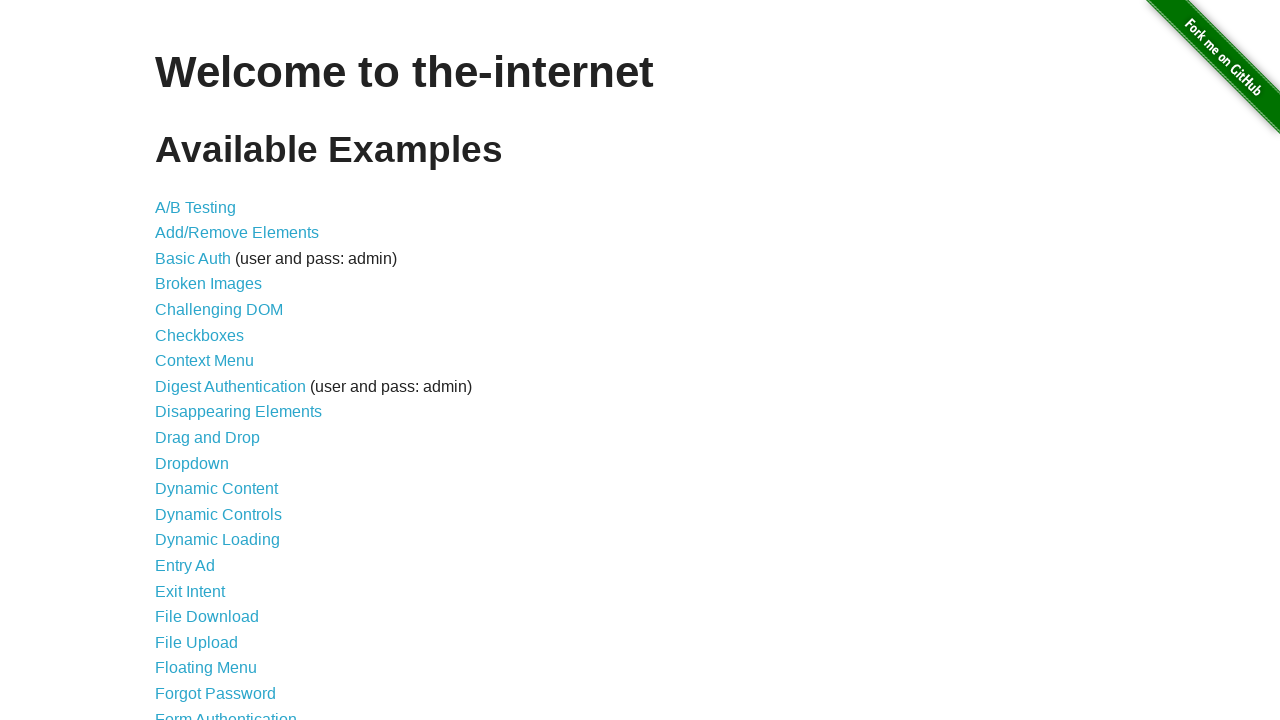

Navigated to the-internet.herokuapp.com home page
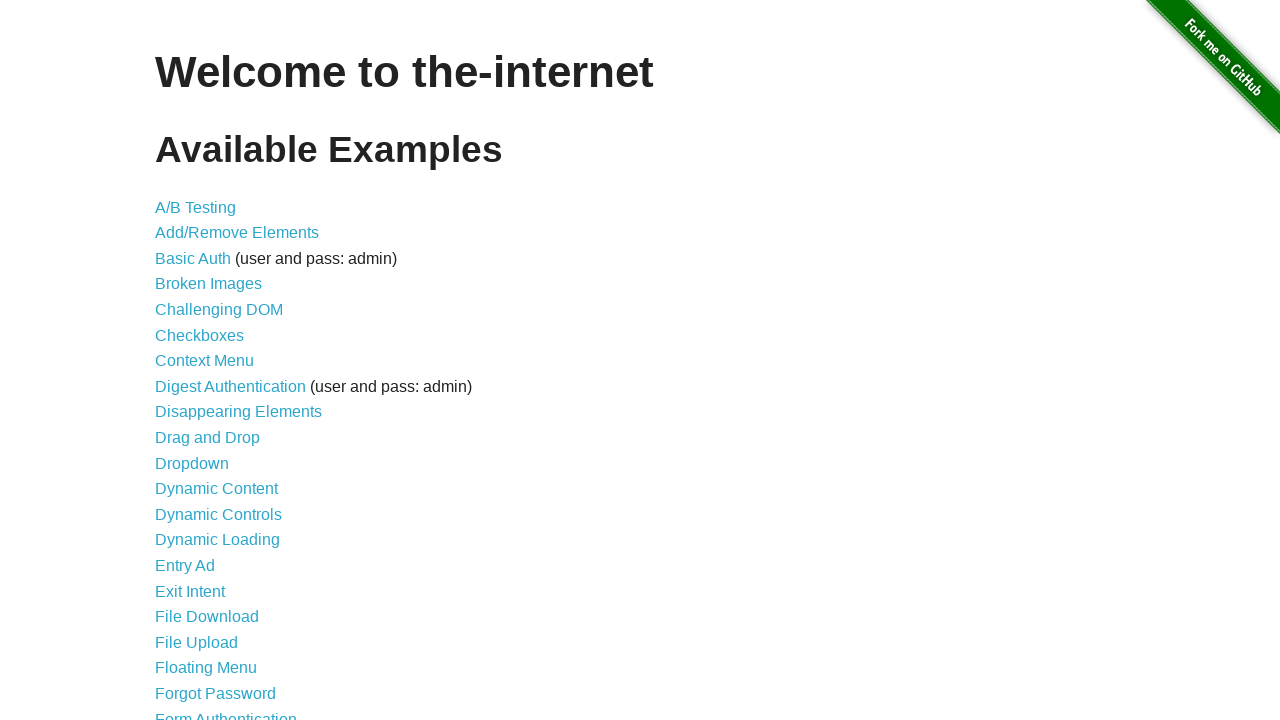

Clicked on Broken Images link at (208, 284) on xpath=//*[@id='content']/ul/li[4]/a
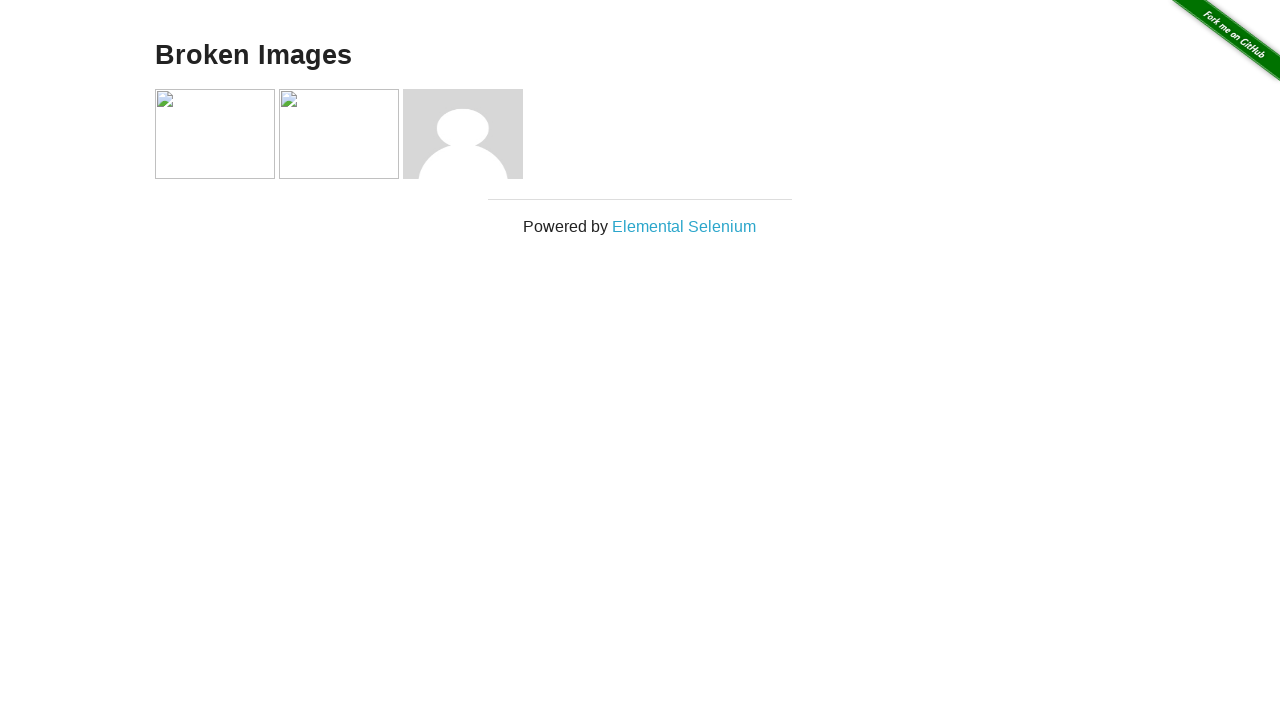

Waited for images to load on broken images page
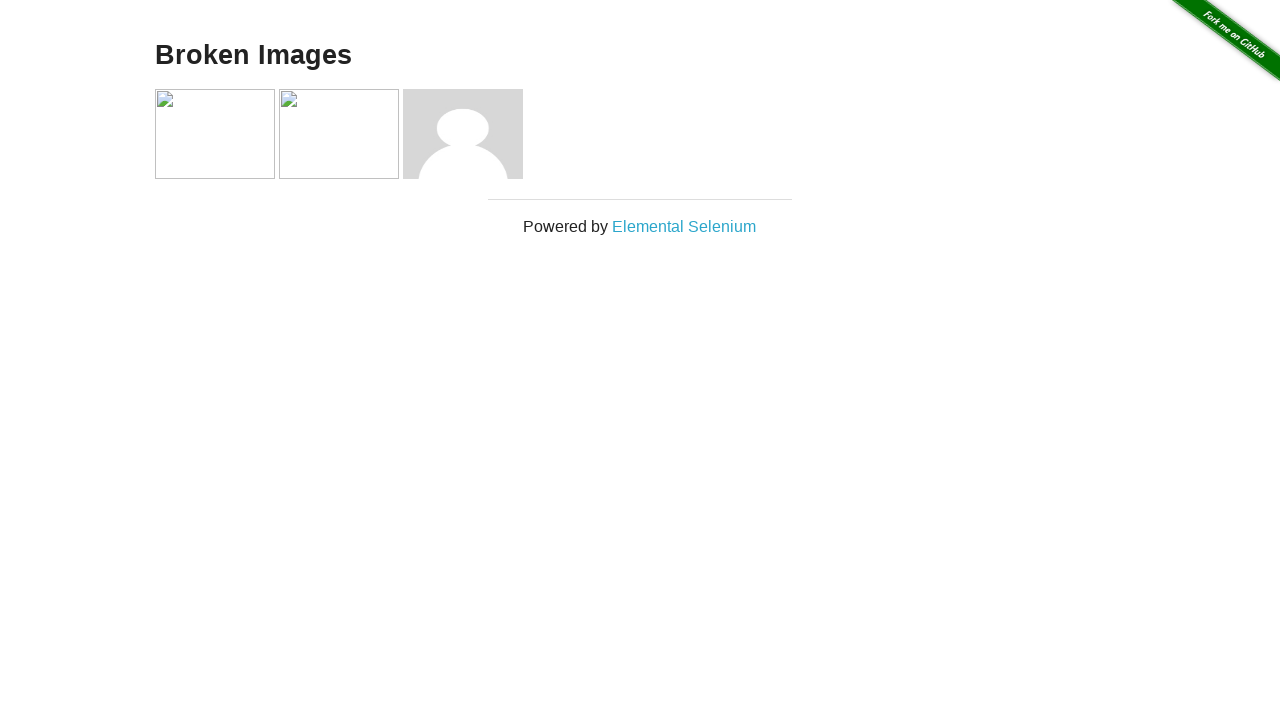

Verified that 4 images are present on the page
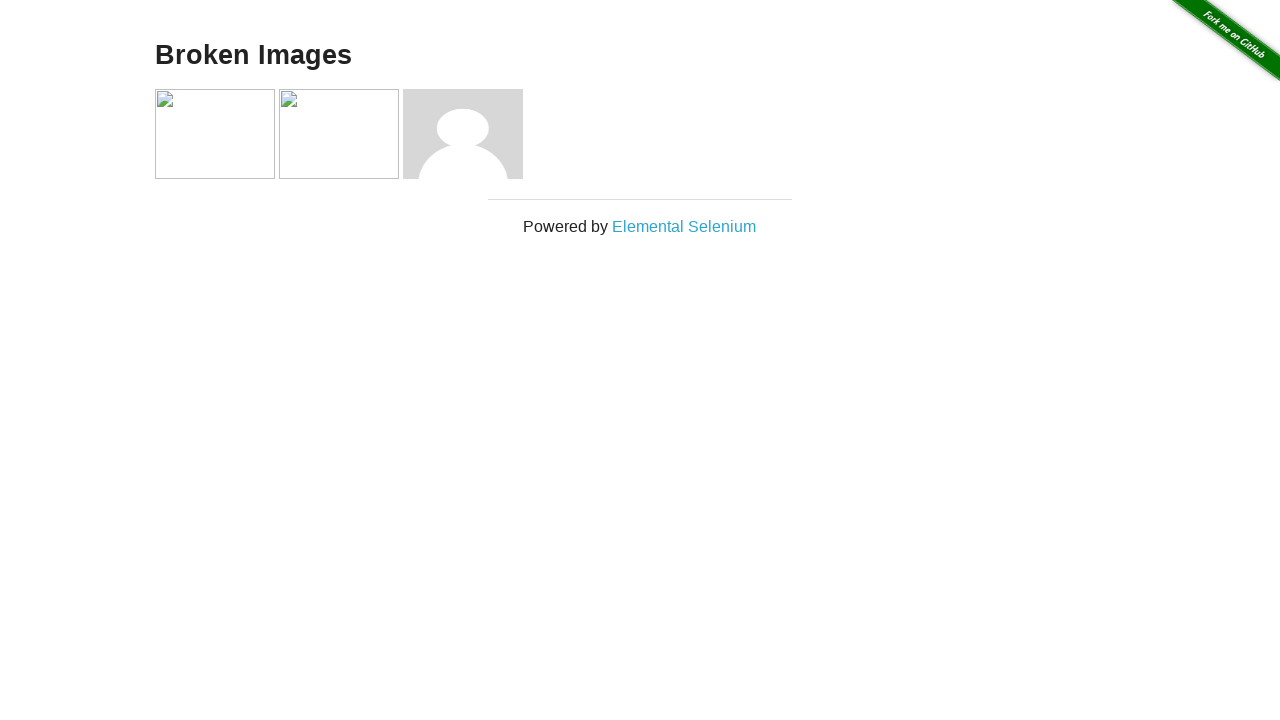

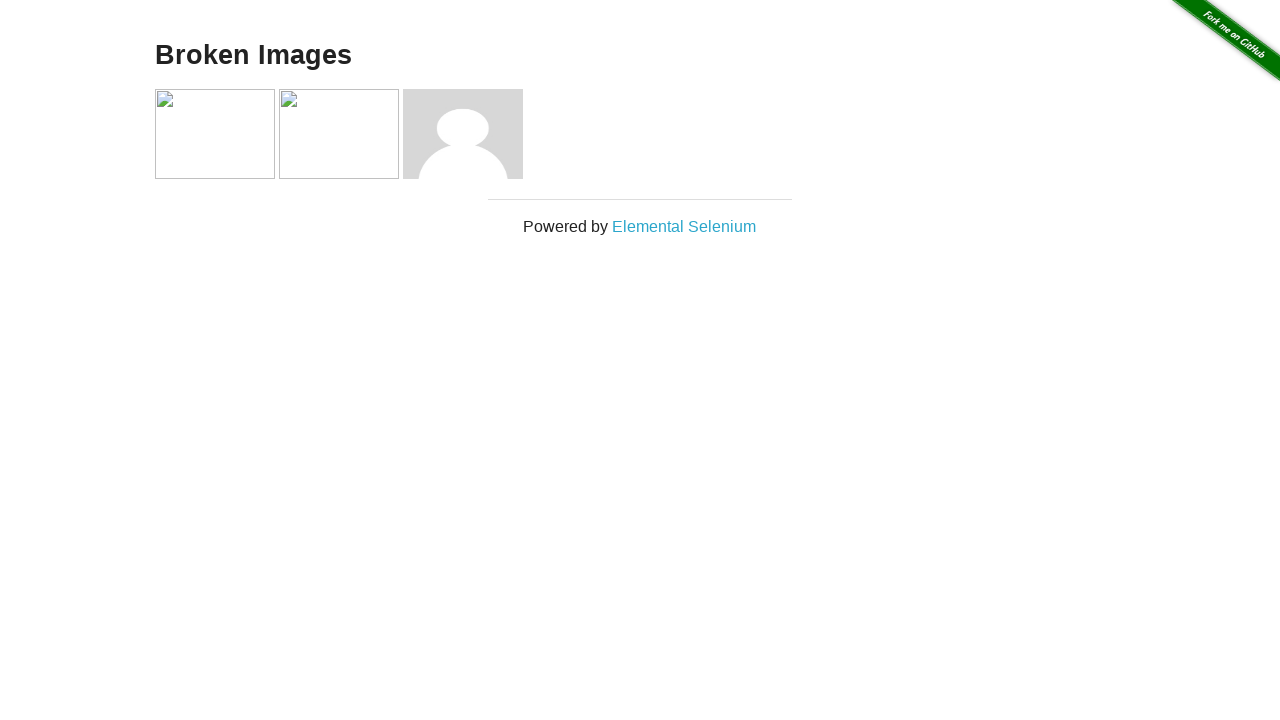